Navigates to ParaBank homepage, clicks the Products link in the header, and verifies it redirects to Parasoft products page

Starting URL: https://parabank.parasoft.com/parabank

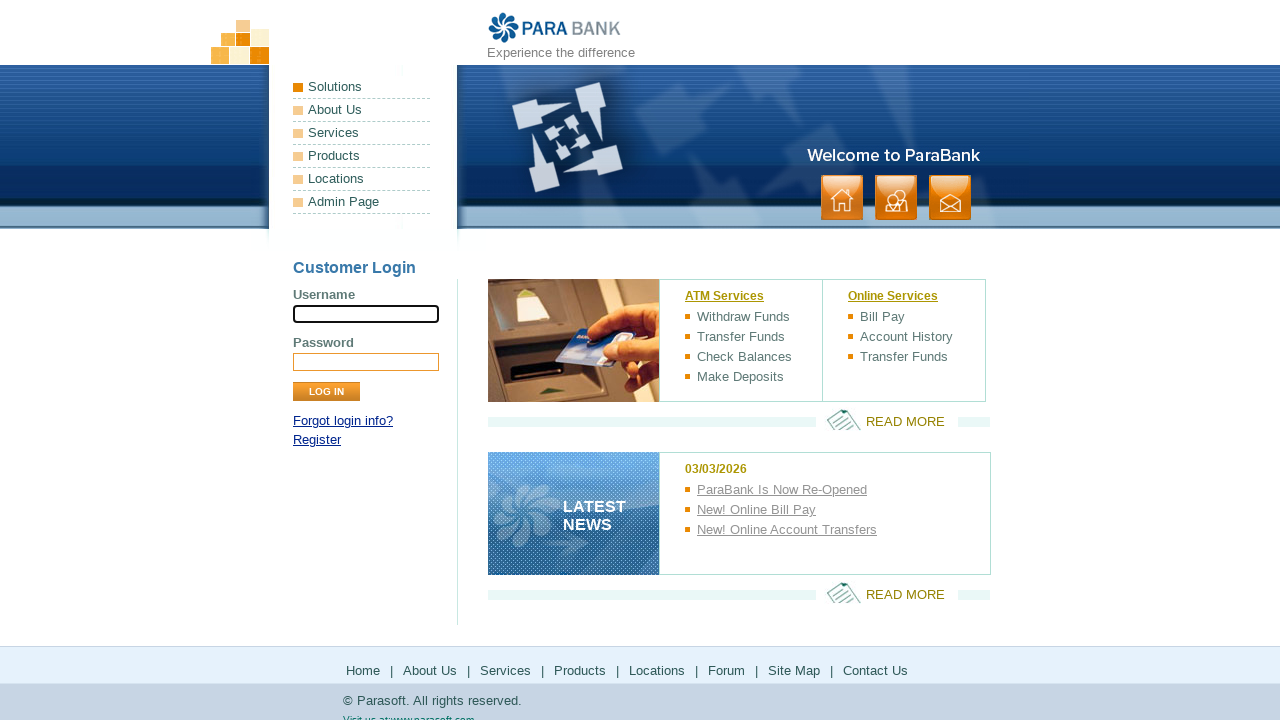

Navigated to ParaBank homepage
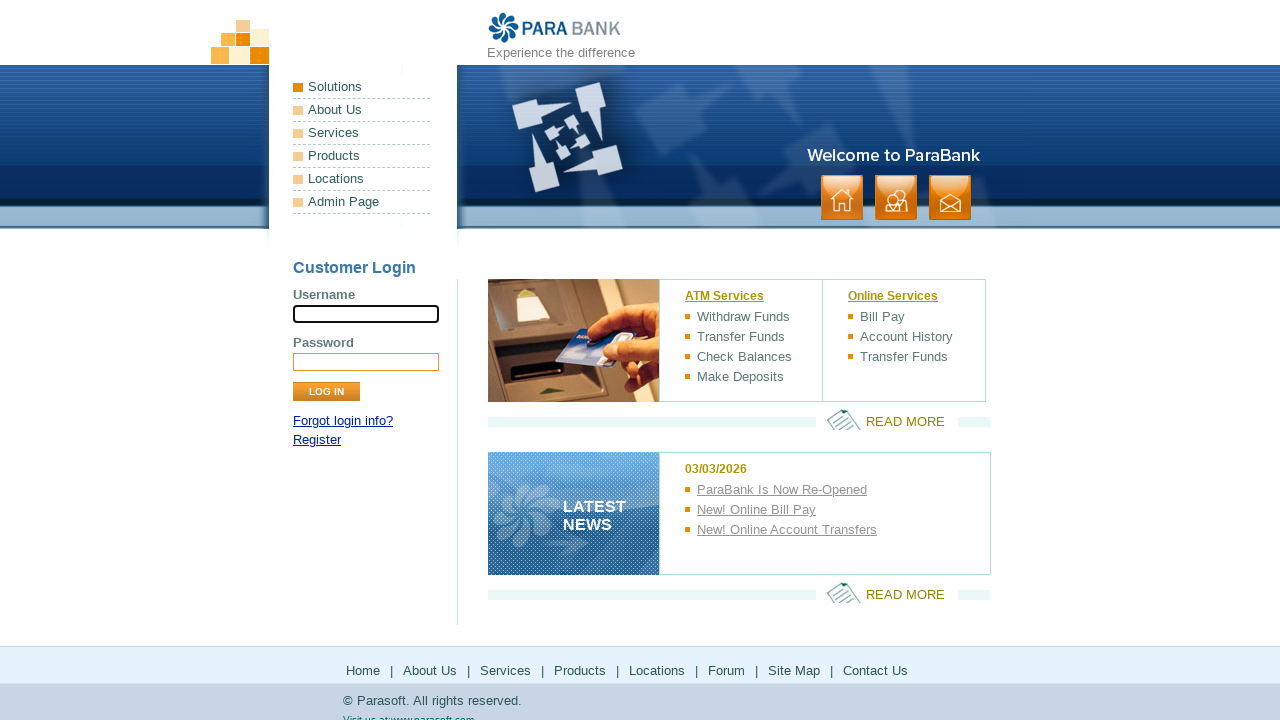

Clicked Products link in header at (362, 156) on #headerPanel >> internal:role=link[name="Products"i]
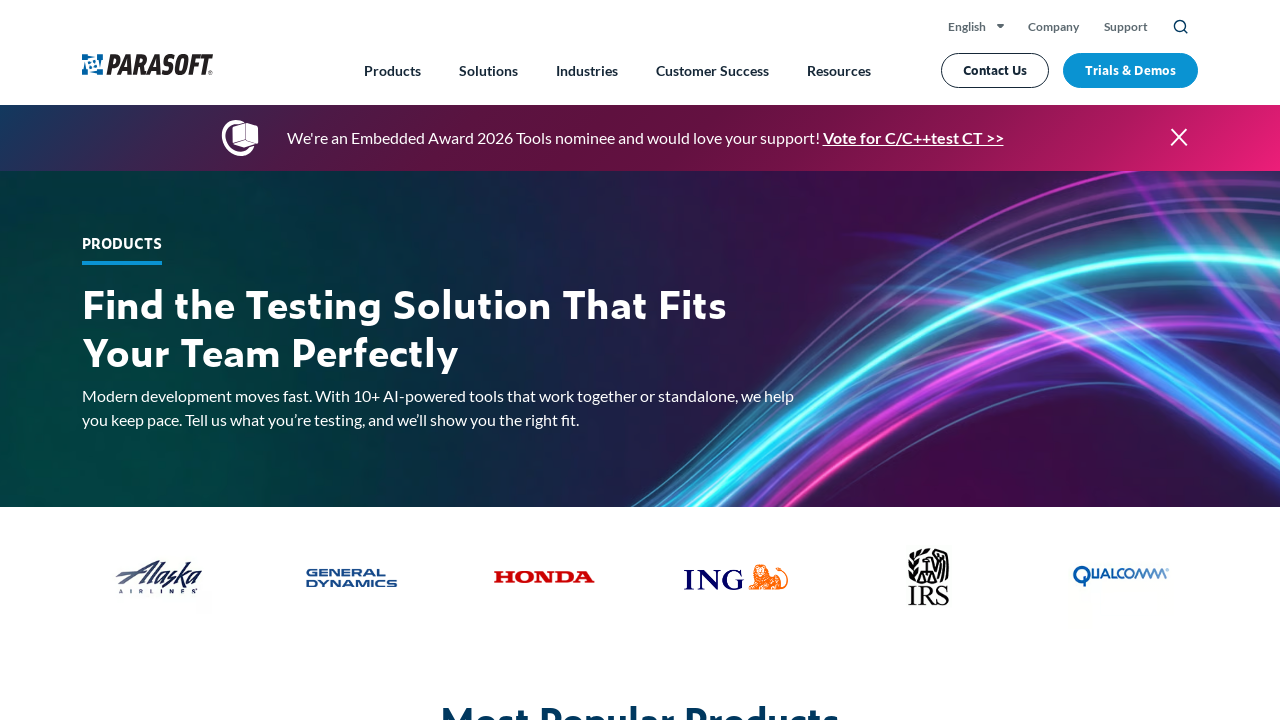

Verified page title matches expected pattern
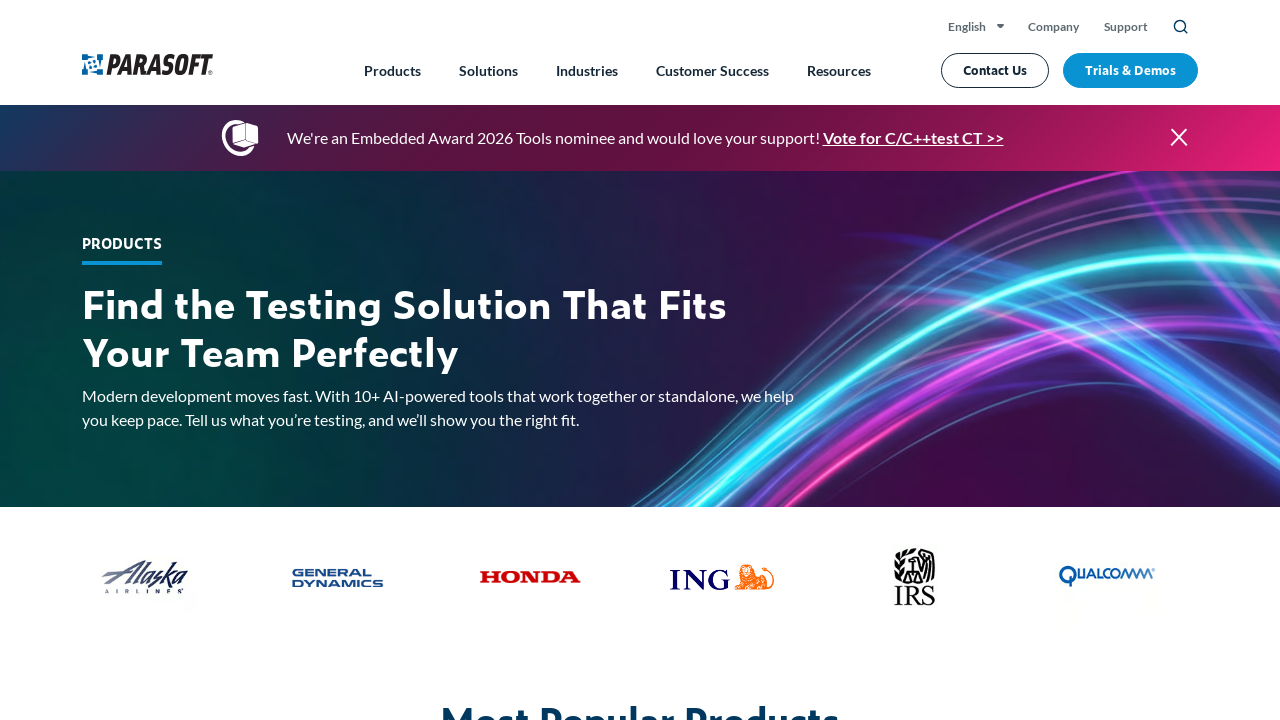

Verified page URL is https://www.parasoft.com/products/
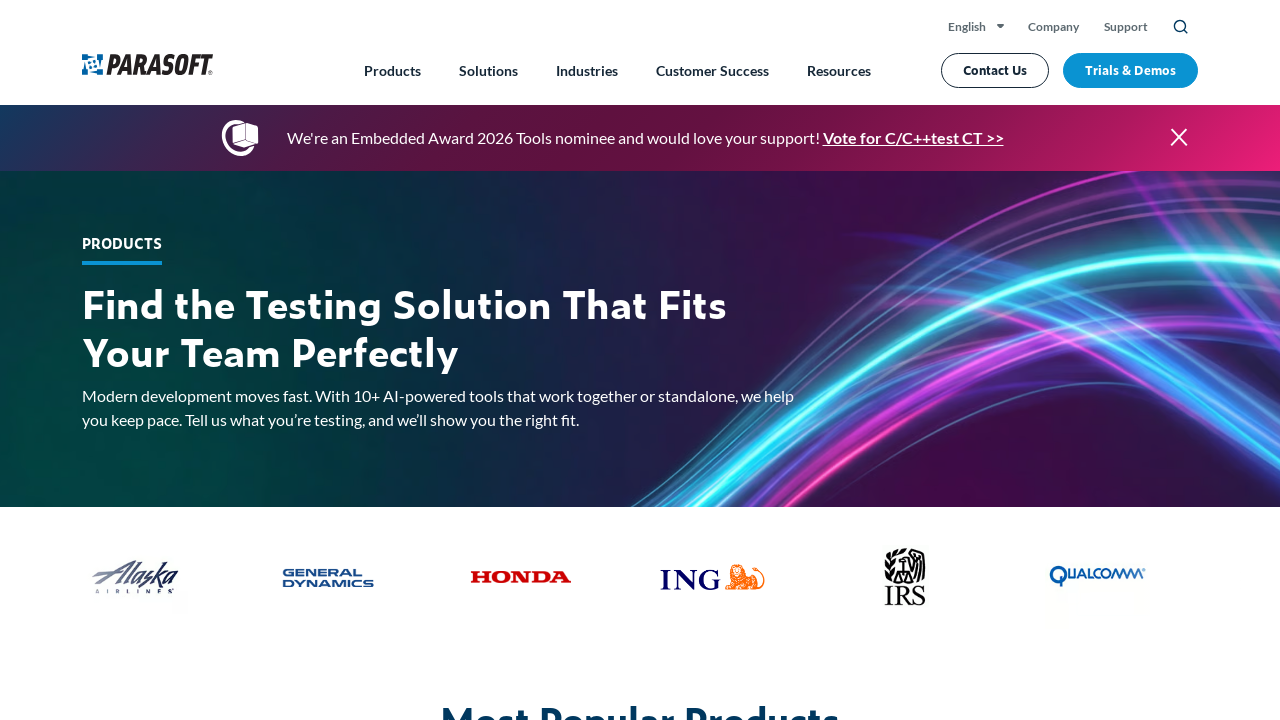

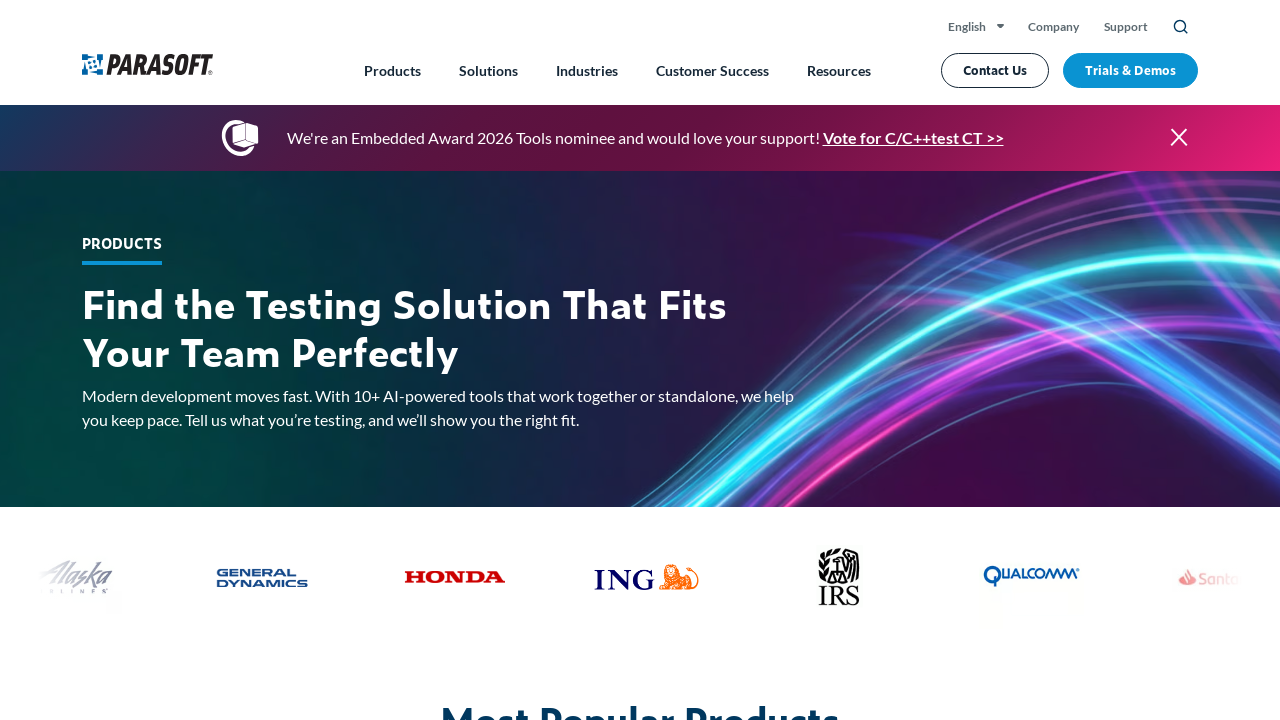